Tests navigation on a demo e-commerce site by clicking the Home submenu link to verify navigation functionality.

Starting URL: https://demo.applitools.com/gridHackathonV1.html

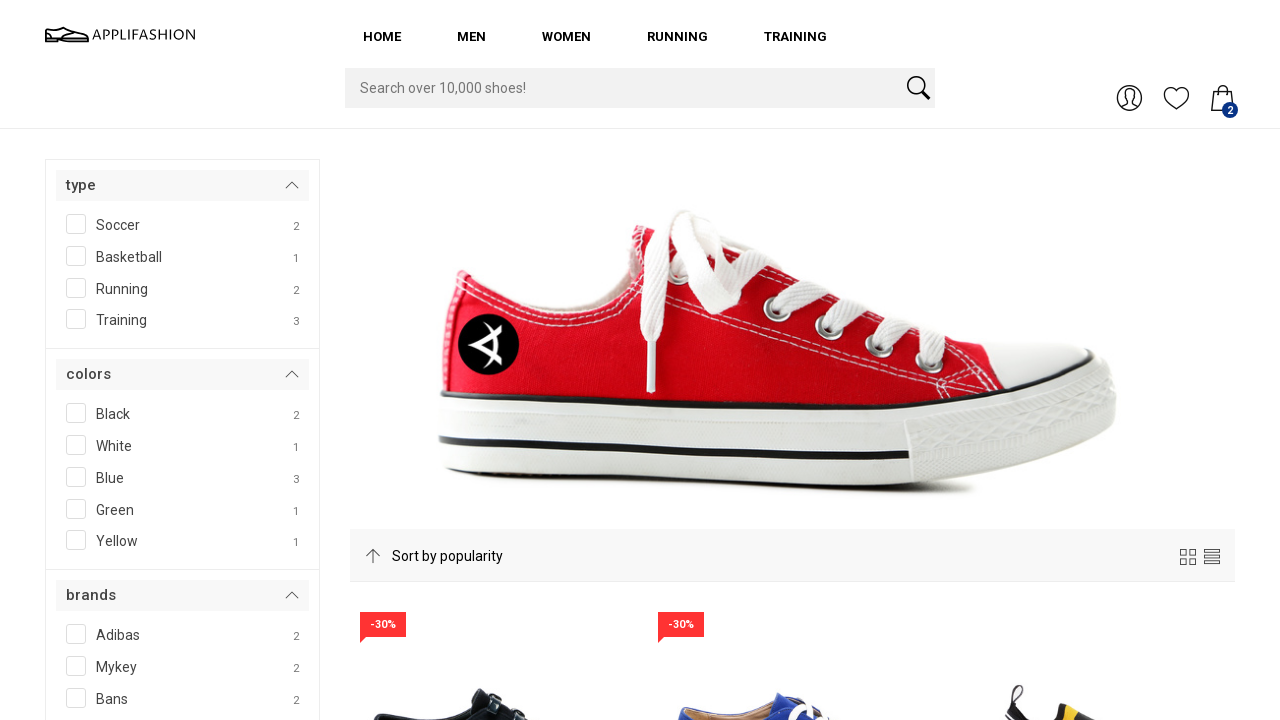

Clicked the Home submenu navigation link at (390, 34) on #A__showsubmen__23
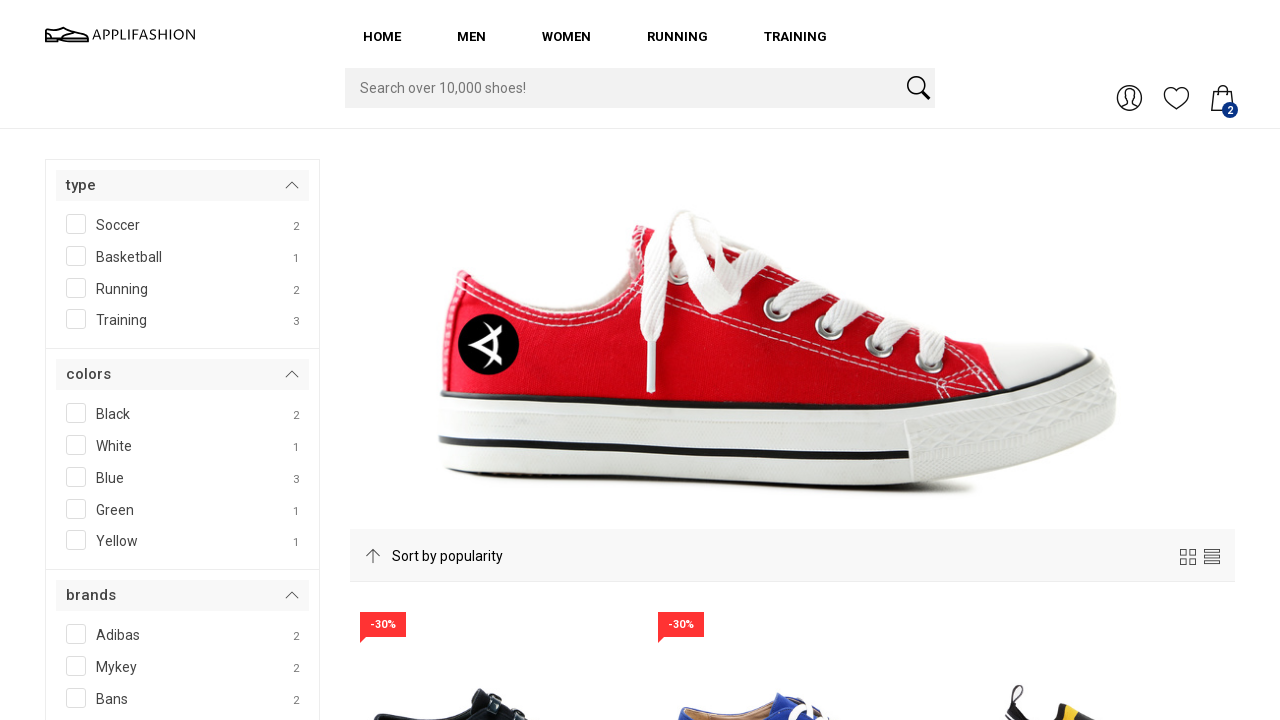

Page loaded and network became idle after navigation
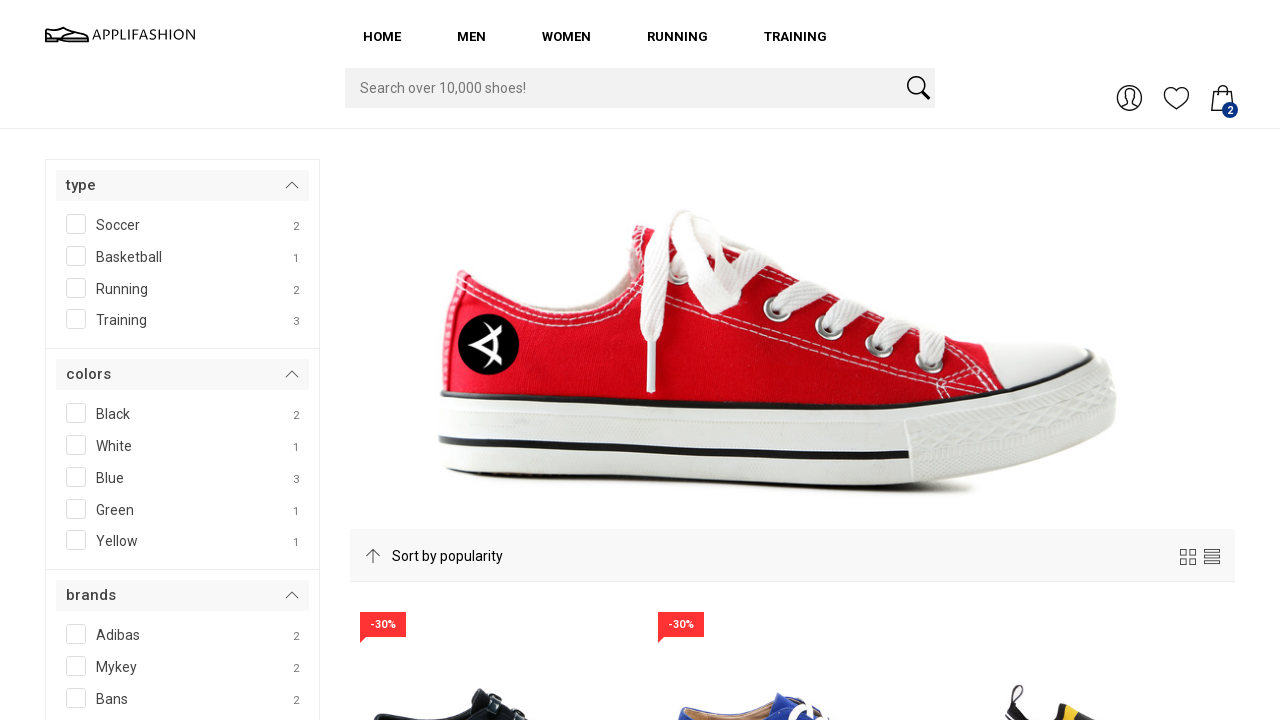

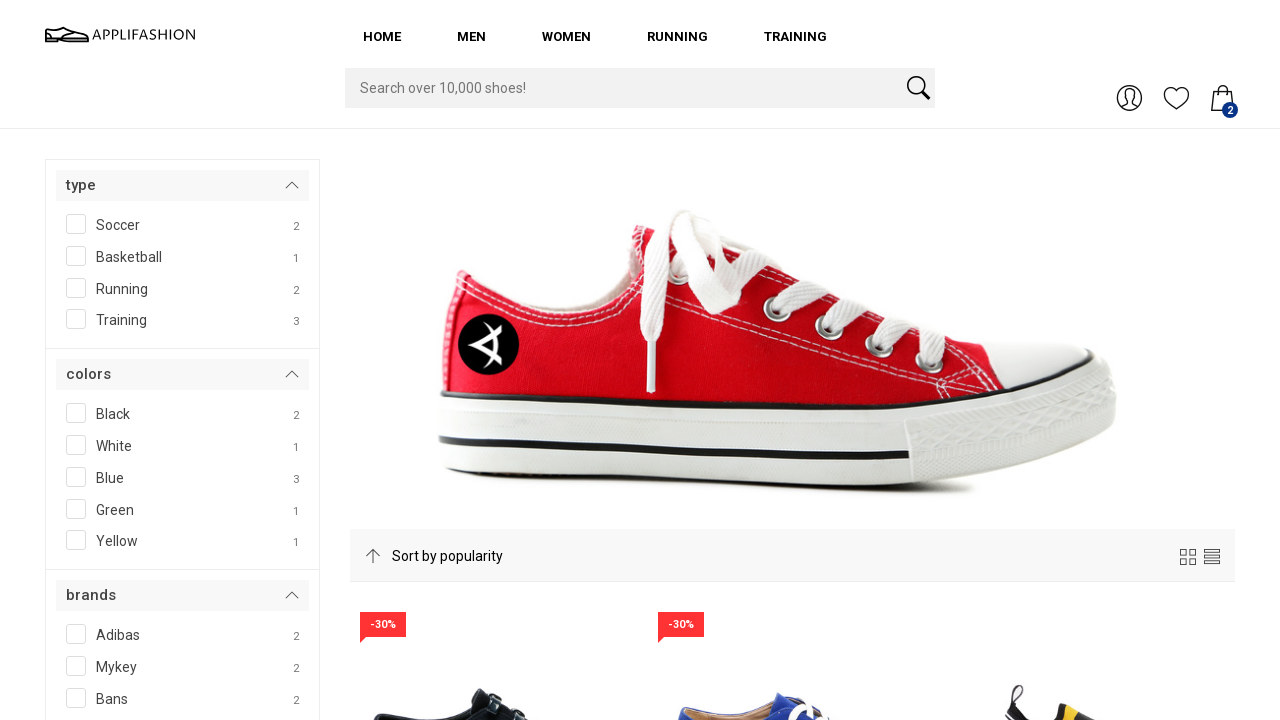